Tests hotel search form by entering a location and filling the newsletter email field, then verifying the location element exists

Starting URL: https://hotel-testlab.coderslab.pl/en/

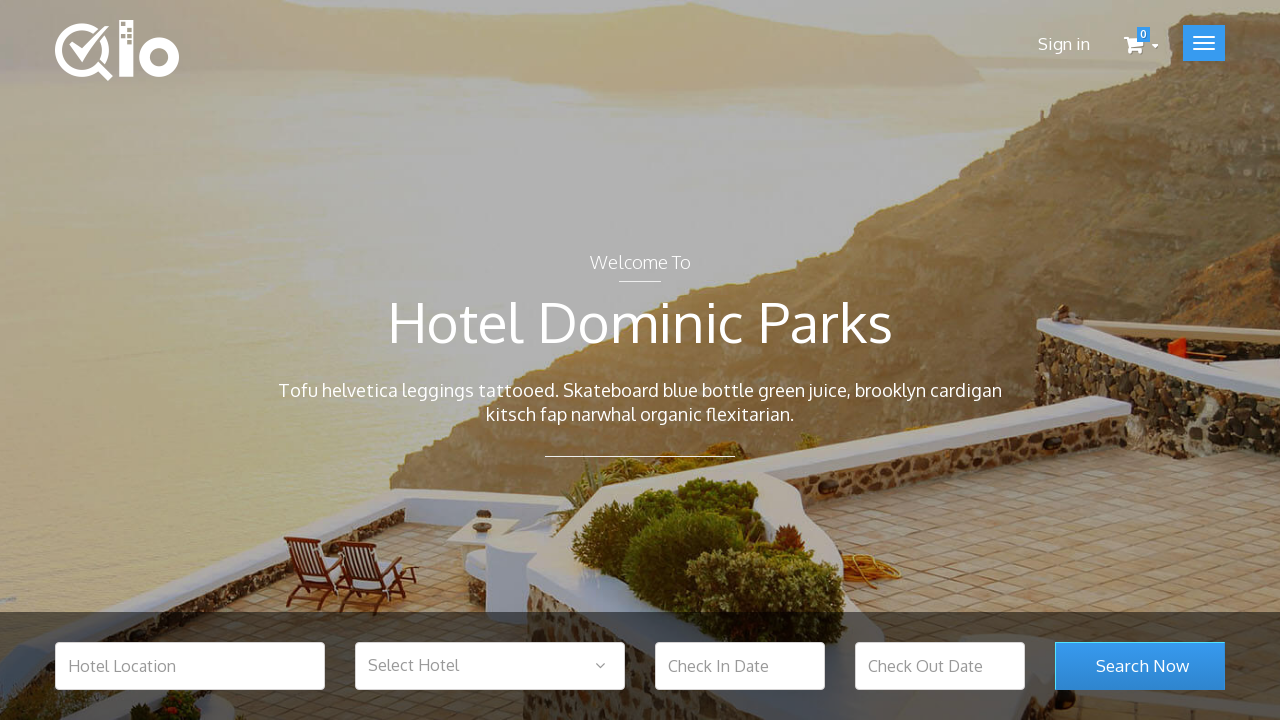

Filled hotel location field with 'warsaw' on #hotel_location
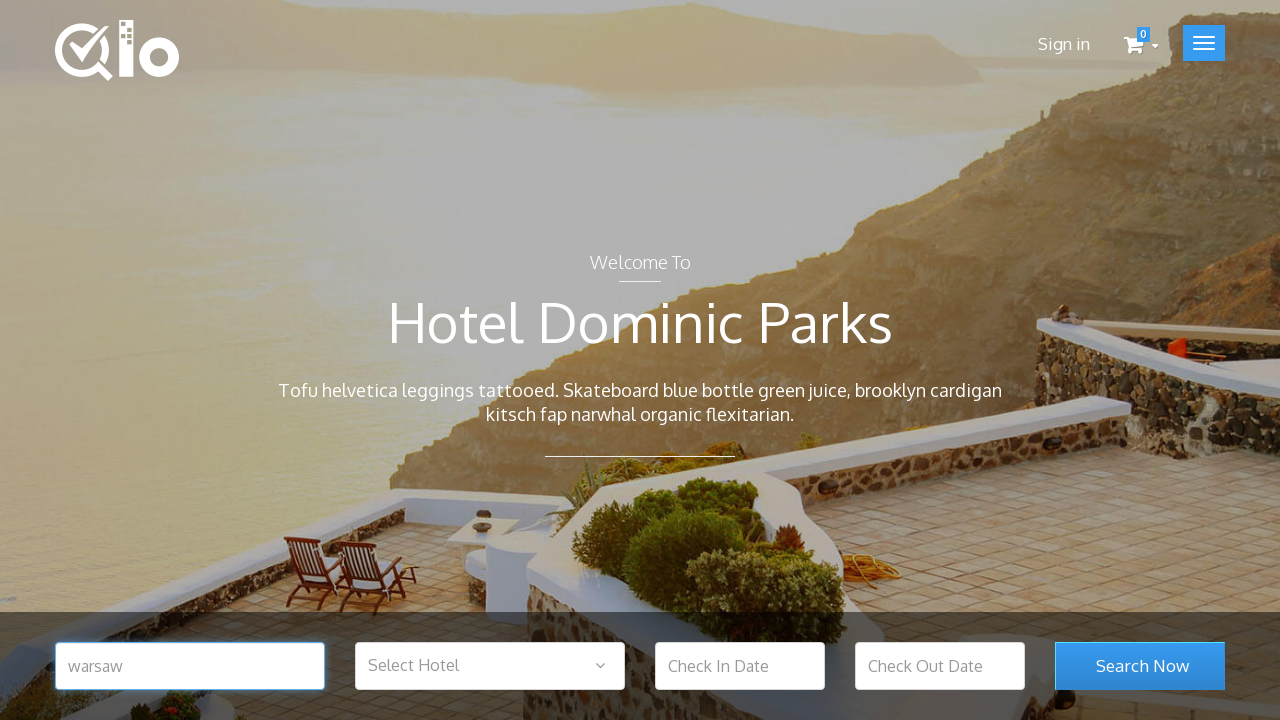

Filled newsletter email field with 'test@test.com' on #newsletter-input
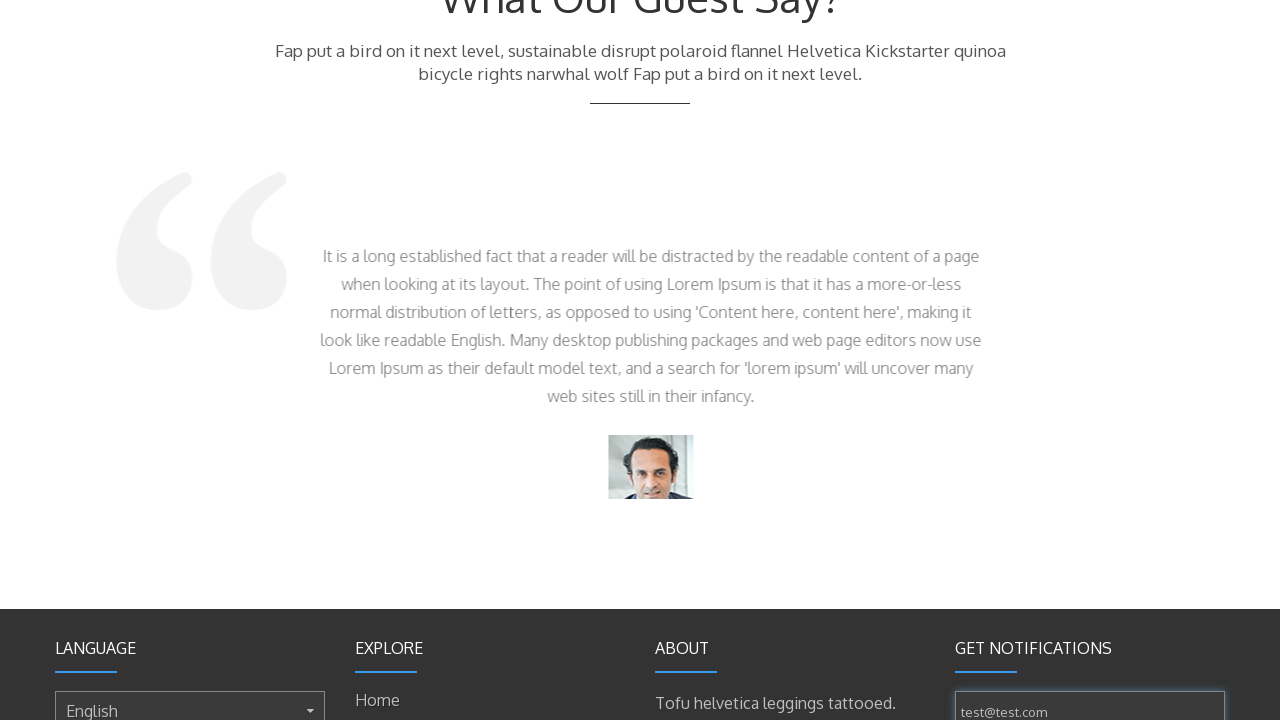

Verified hotel location element exists
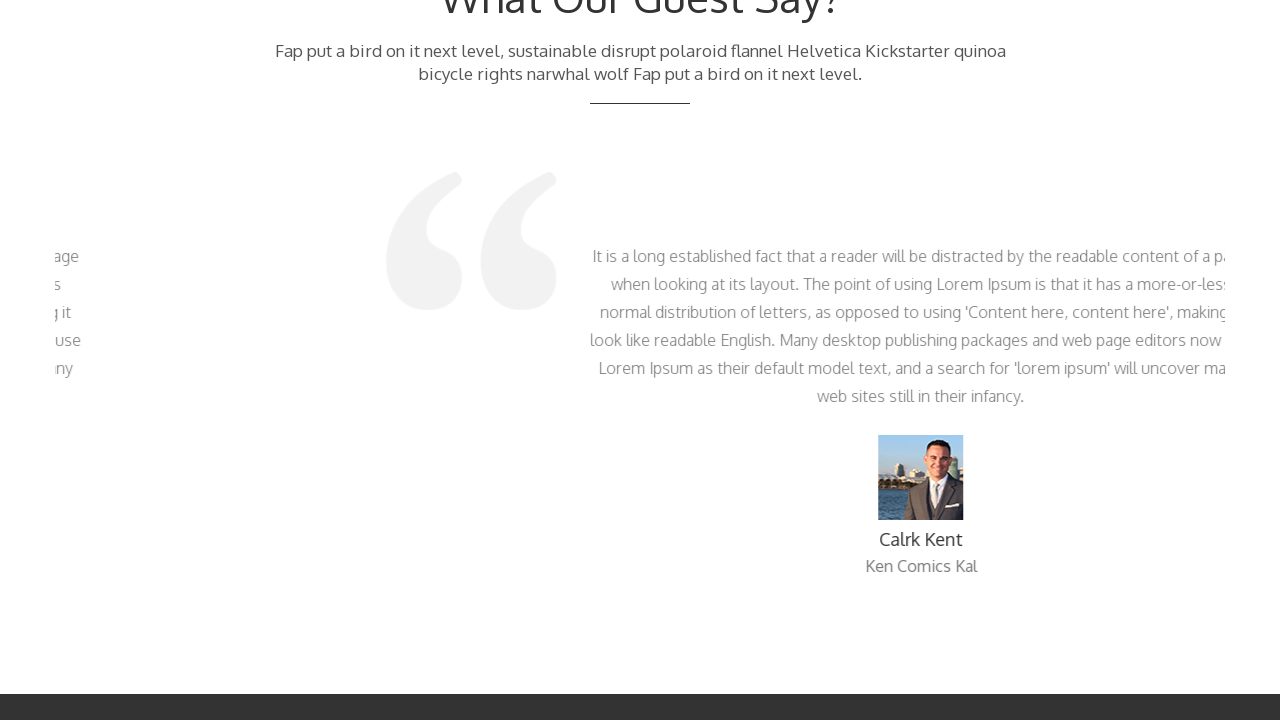

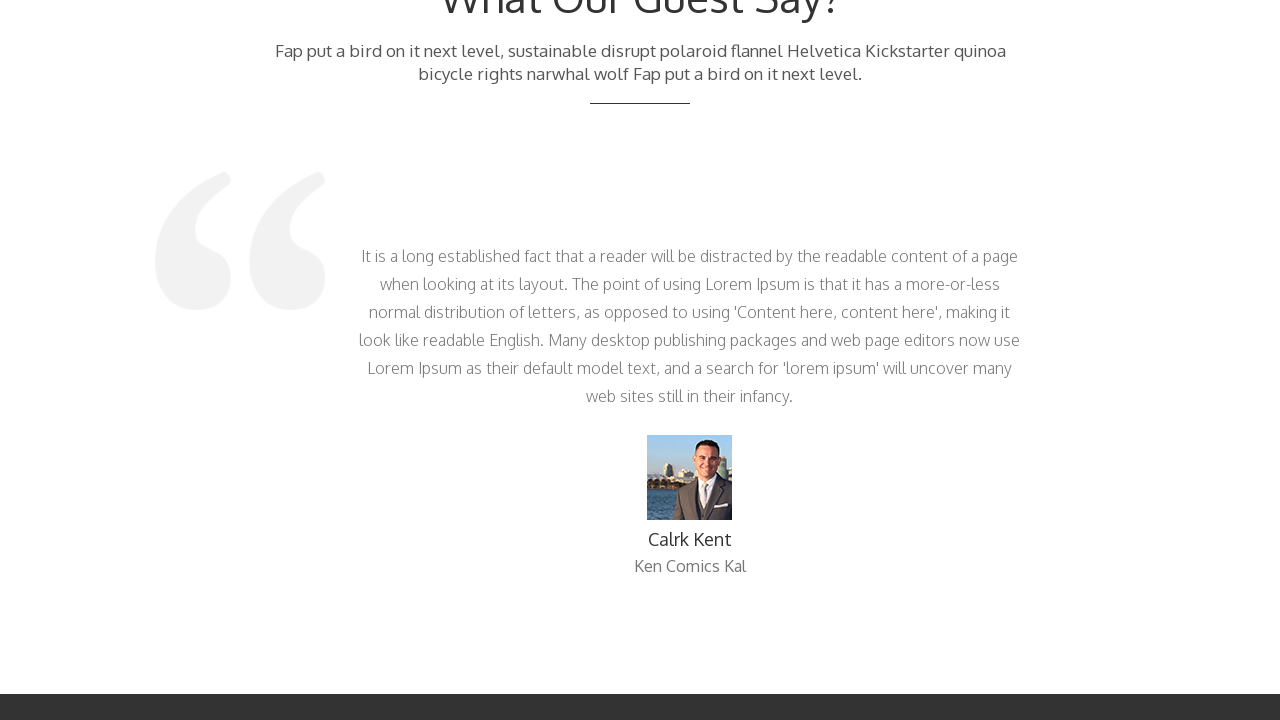